Tests dynamic dropdown by typing "ind" in autosuggest field and selecting "India" from the suggestions

Starting URL: https://rahulshettyacademy.com/dropdownsPractise/

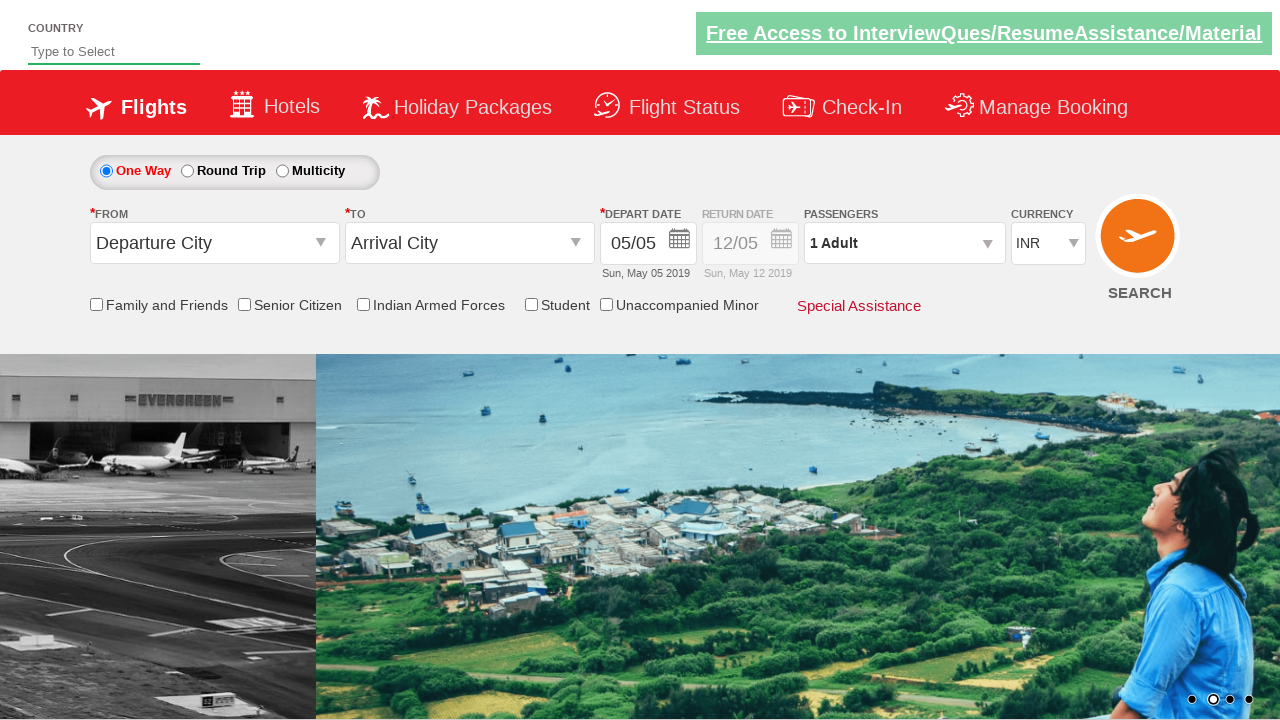

Typed 'ind' in autosuggest field on #autosuggest
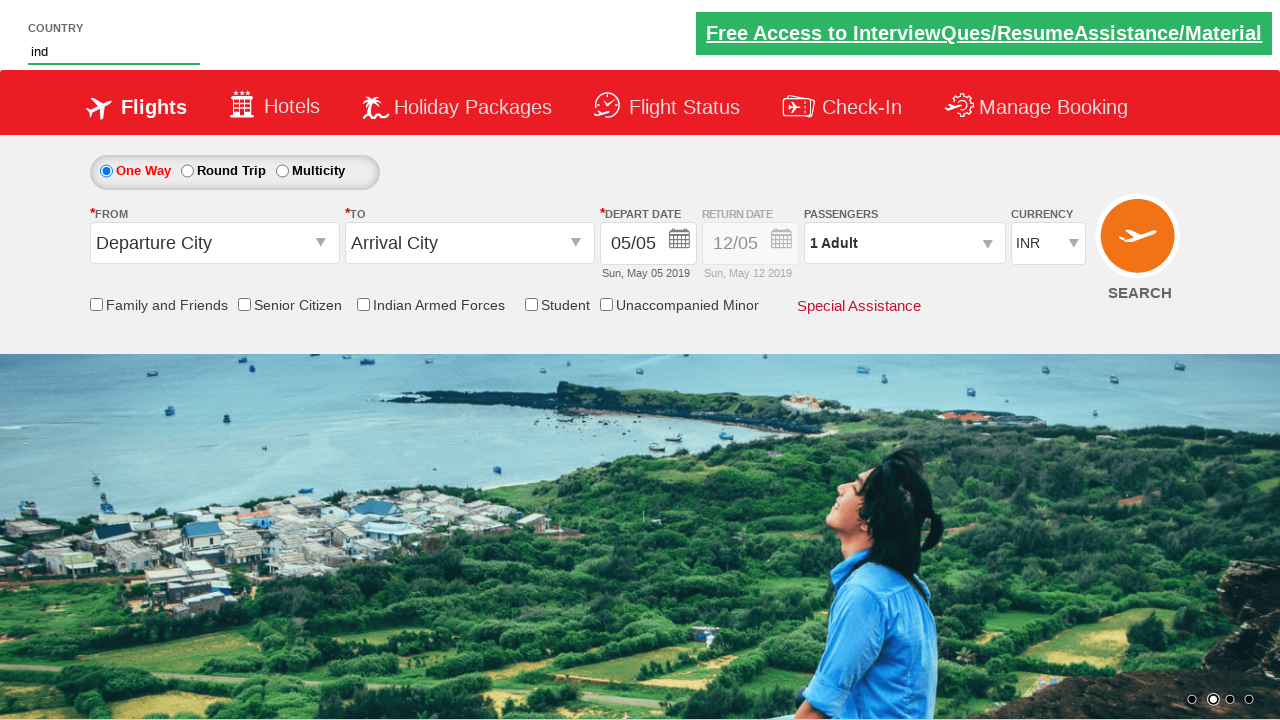

Dropdown options appeared after typing 'ind'
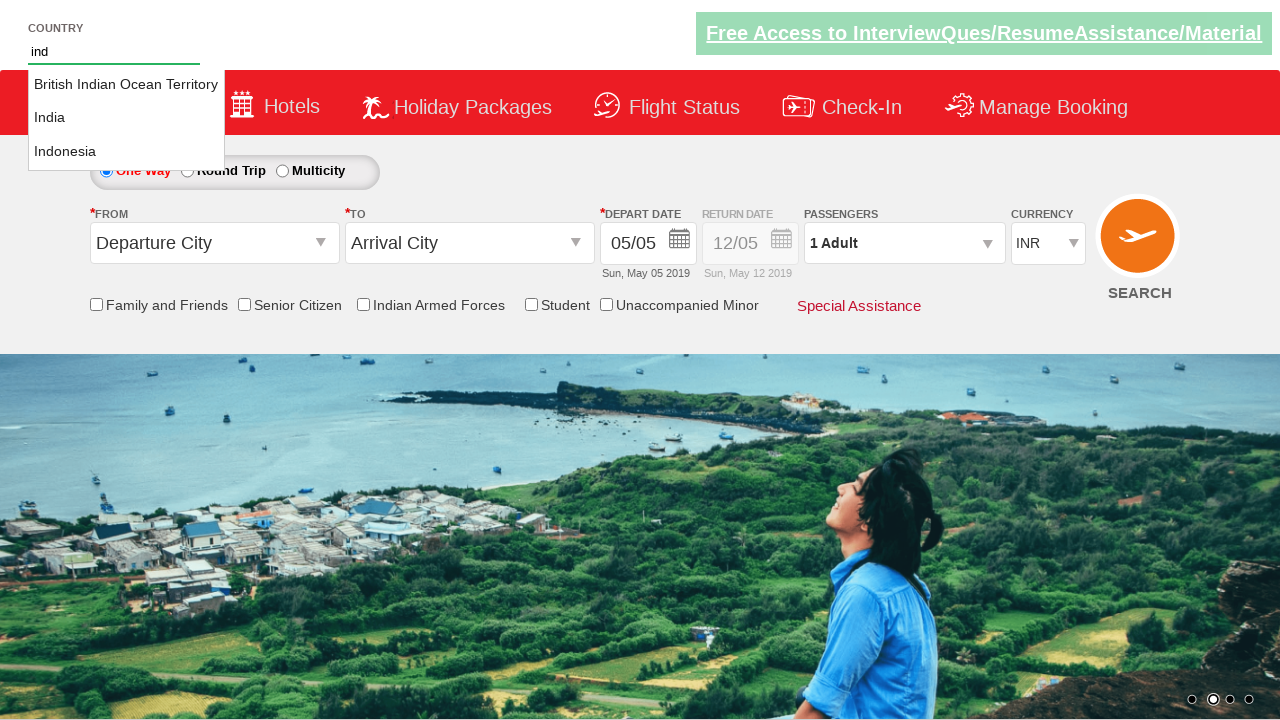

Selected 'India' from dropdown suggestions at (126, 118) on li.ui-menu-item >> nth=1
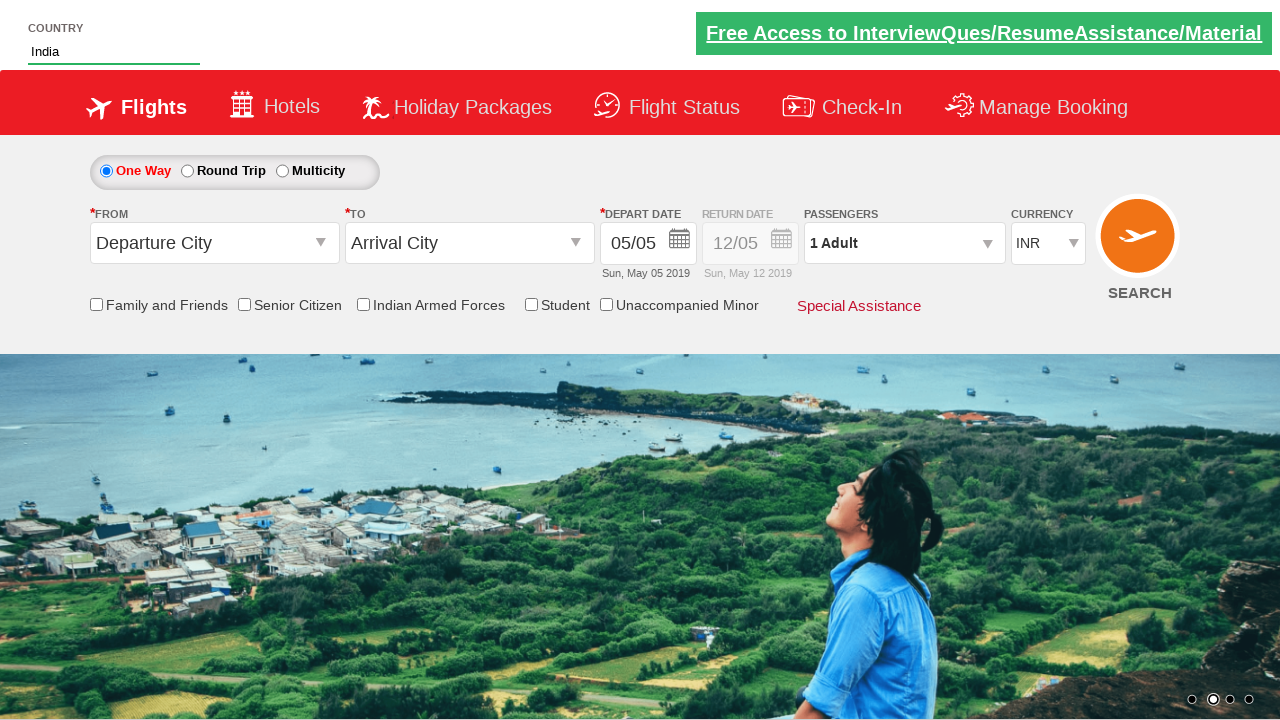

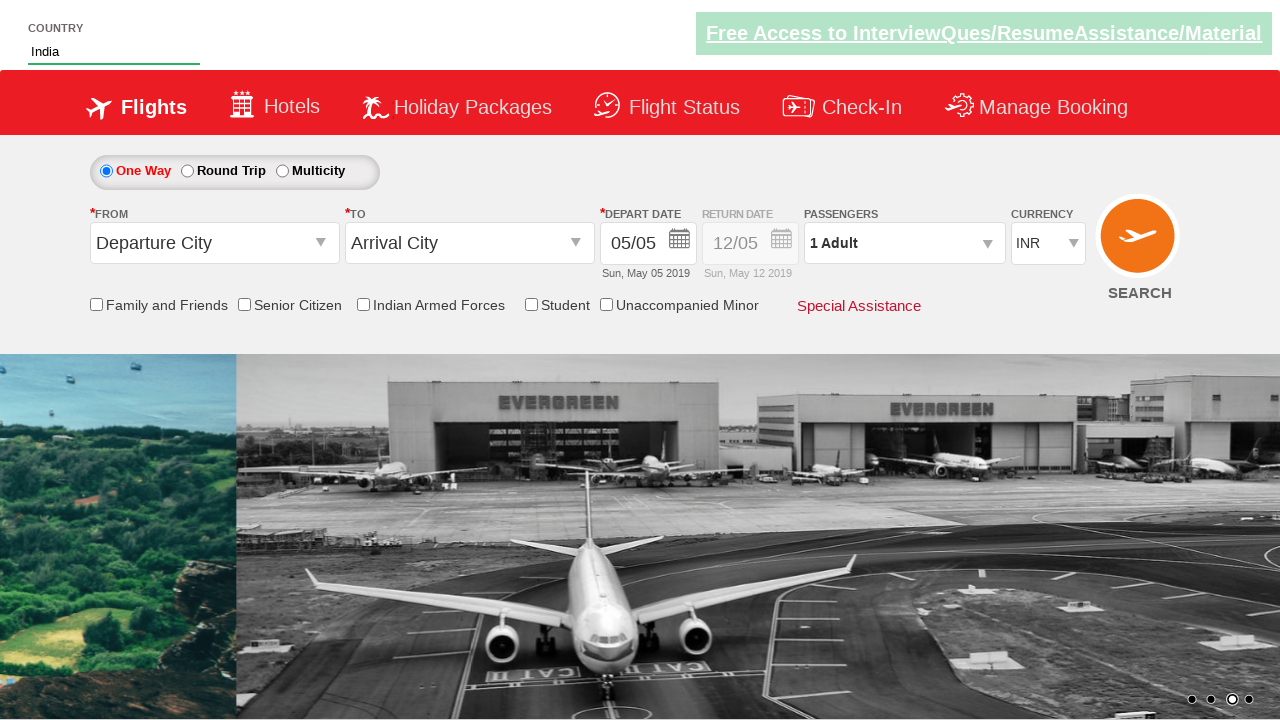